Tests navigation to the Selectable page under Interactions section by clicking on the Interactions card and then the Selectable submenu item

Starting URL: https://demoqa.com

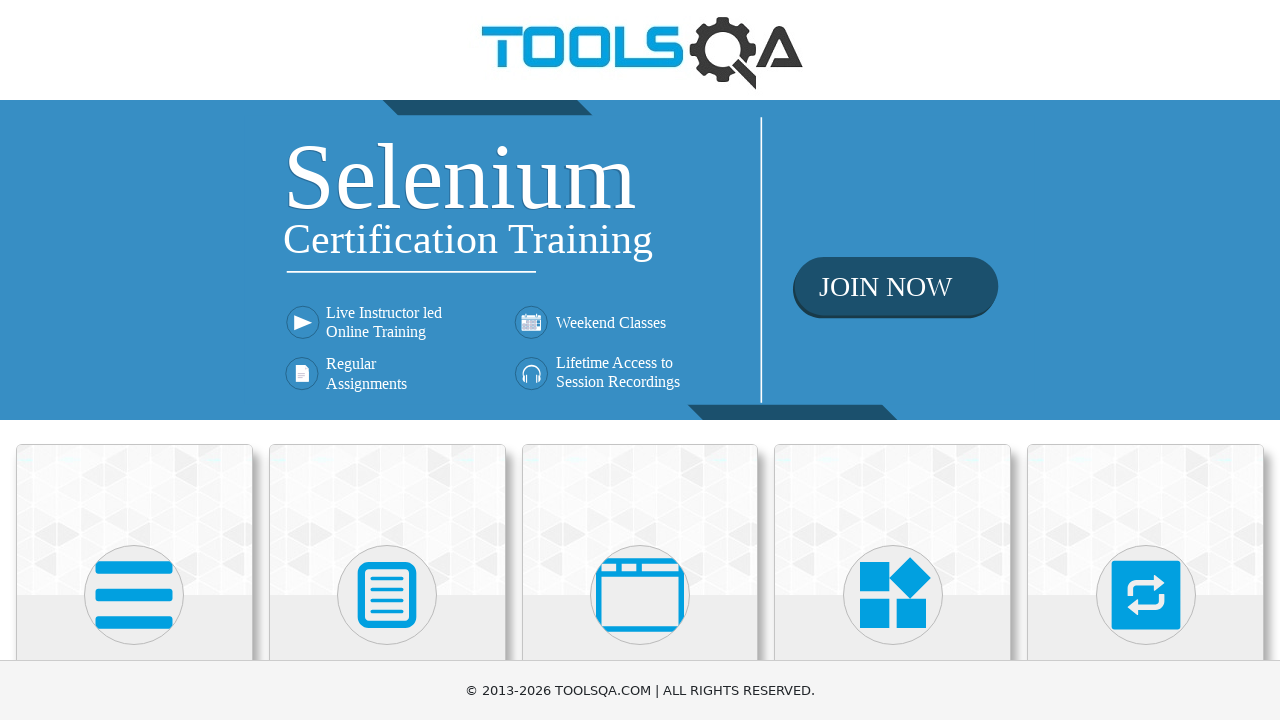

Clicked on Interactions card at (1146, 360) on xpath=//h5[text()='Interactions']
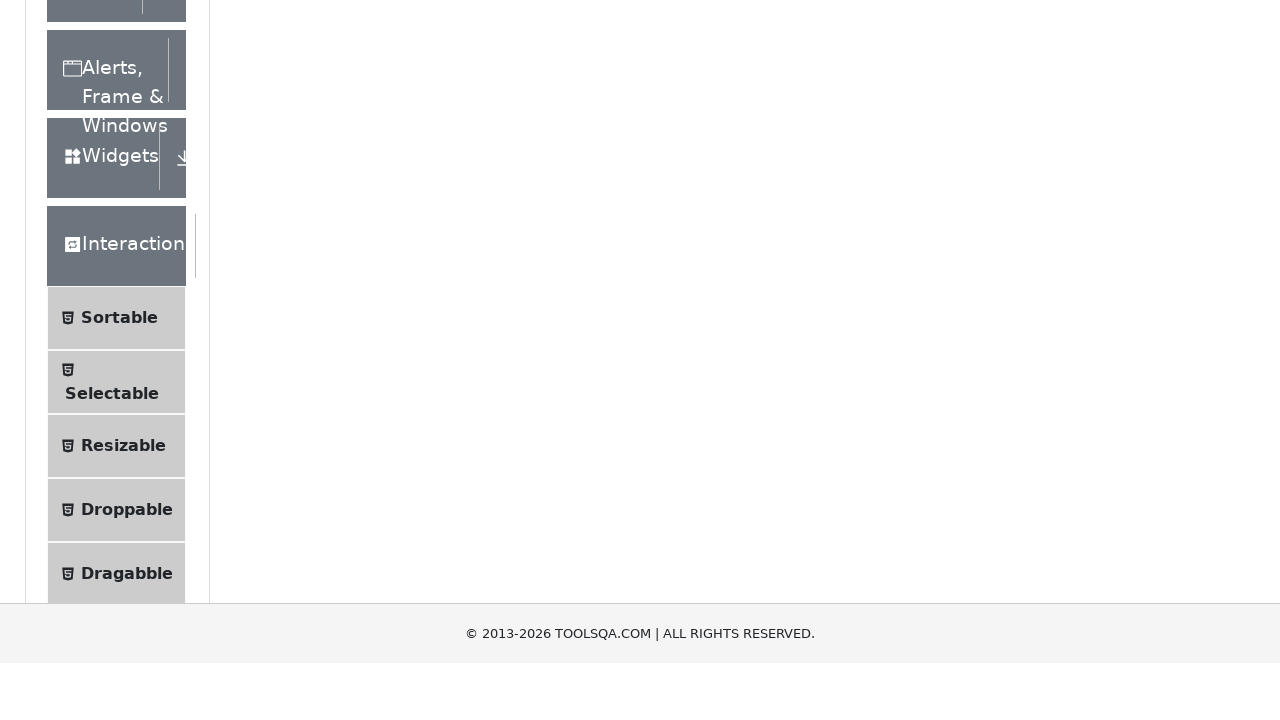

Located Selectable submenu item
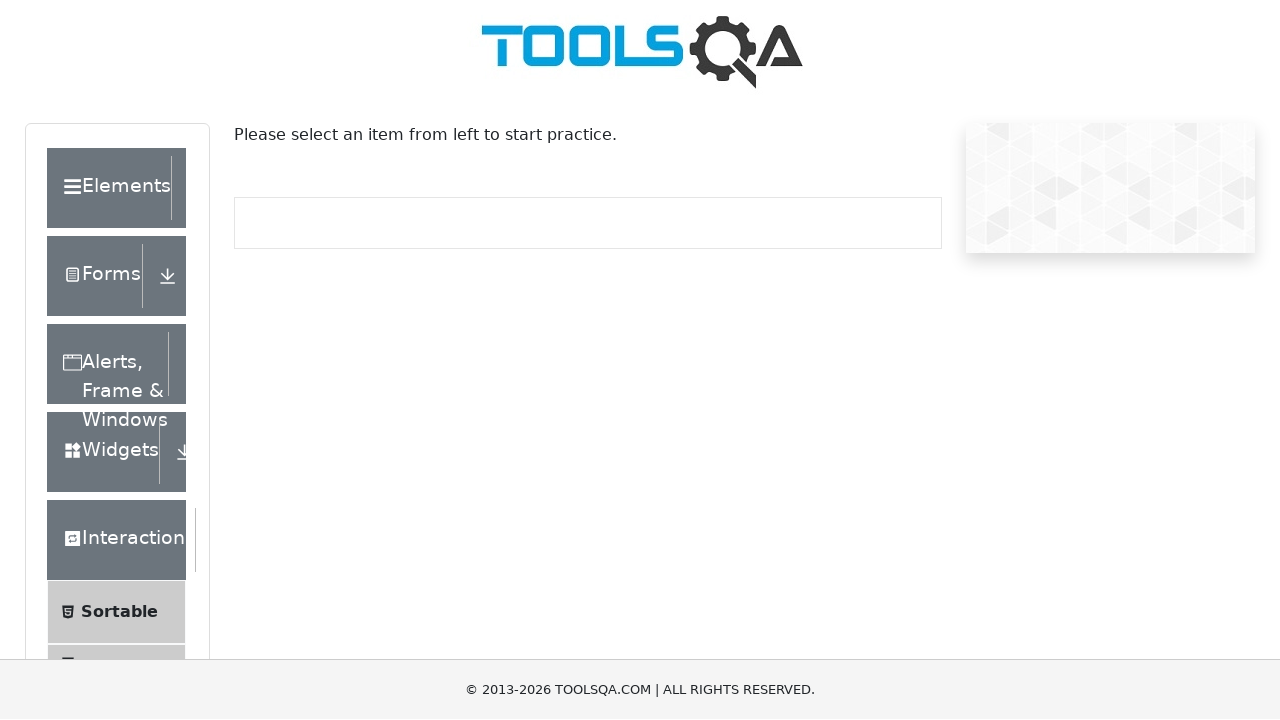

Scrolled Selectable submenu item into view
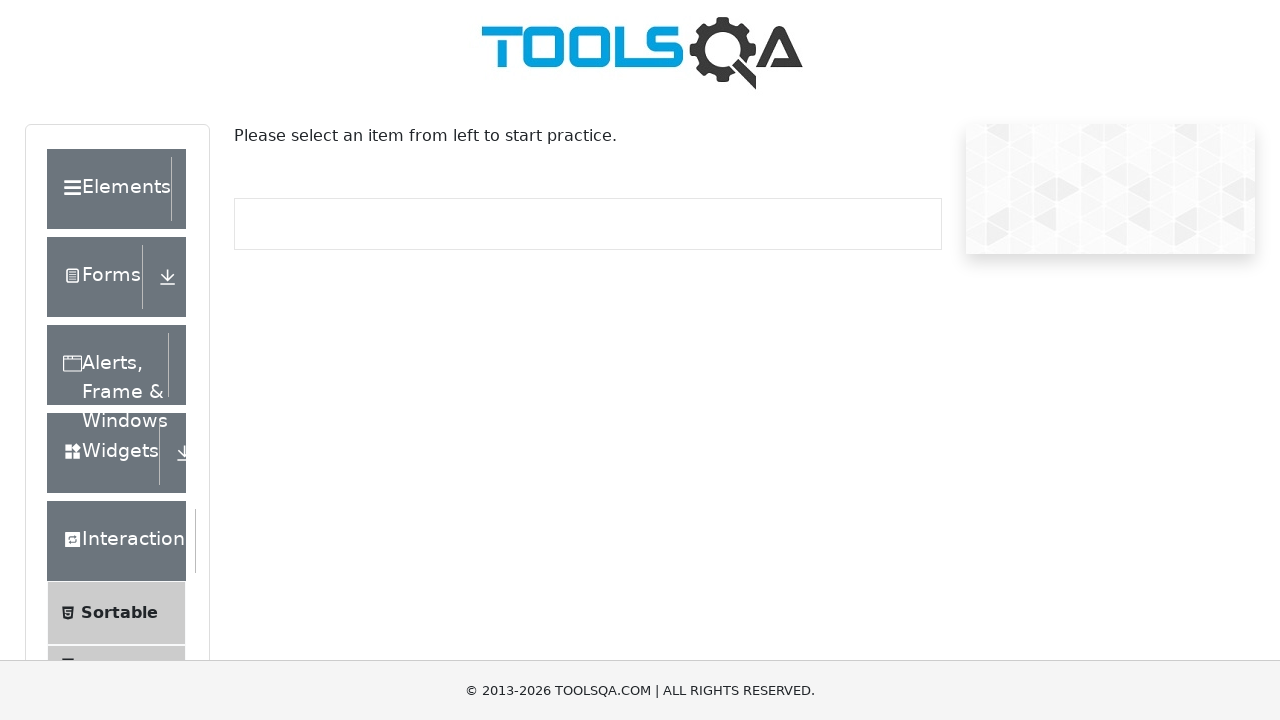

Clicked on Selectable submenu item at (112, 360) on xpath=//span[normalize-space(text())='Selectable']
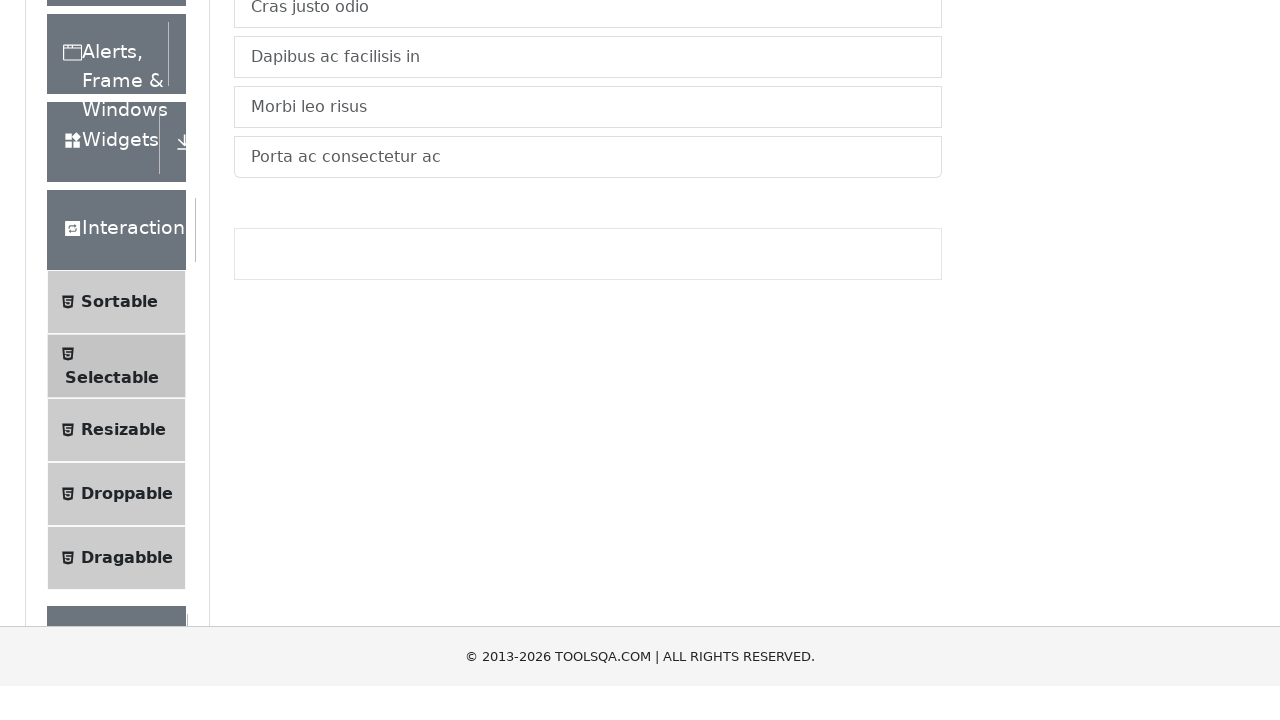

Selectable page loaded and title verified
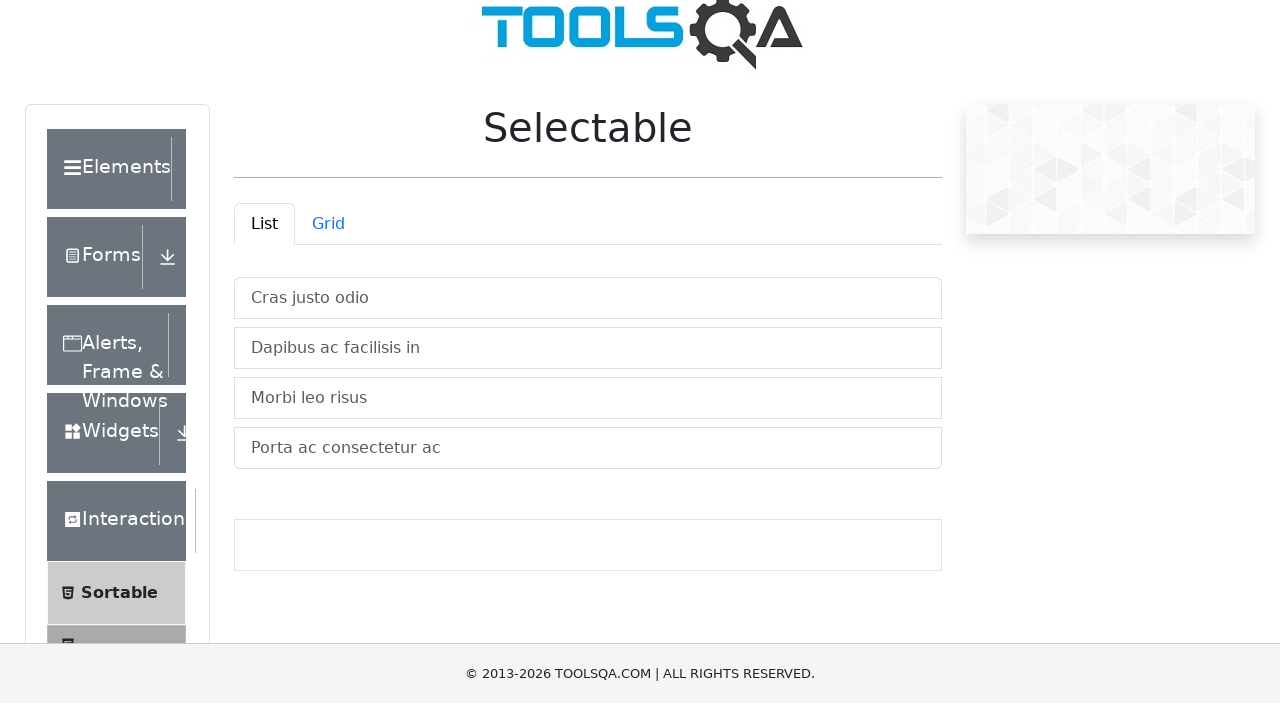

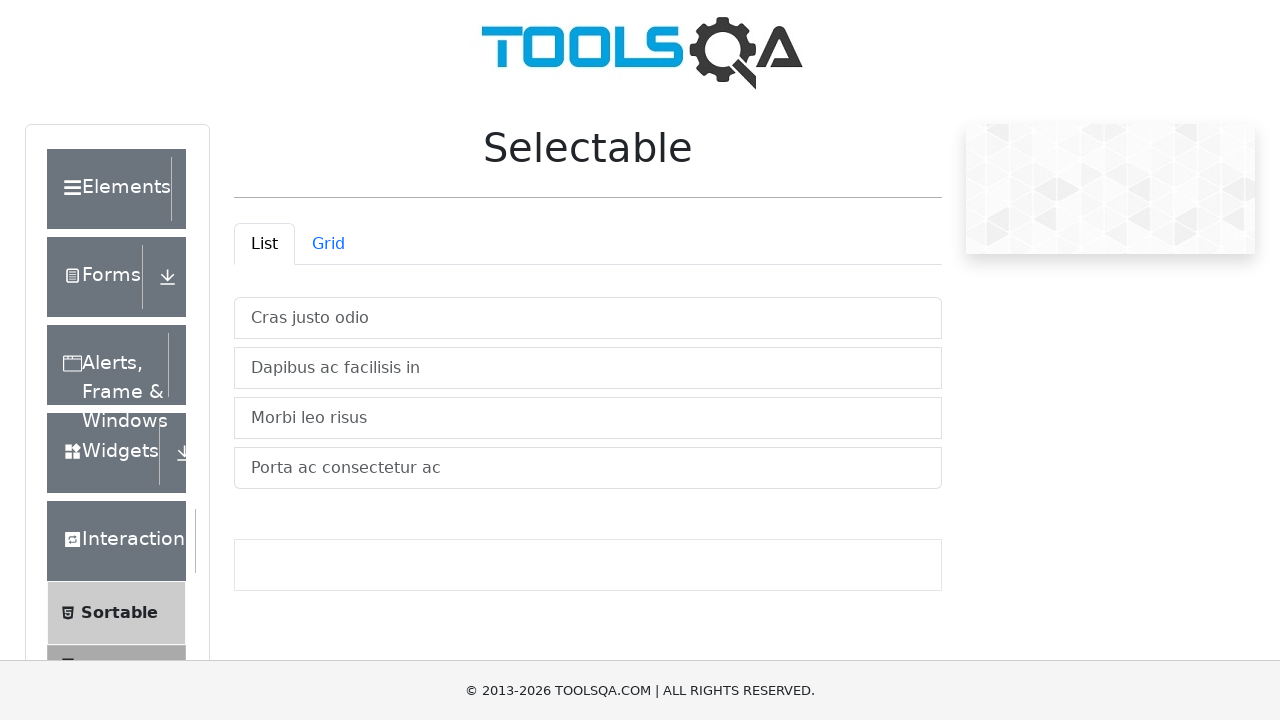